Tests navigation through buttons and links using XPath traversal to click on sibling and parent elements

Starting URL: https://rahulshettyacademy.com/AutomationPractice/

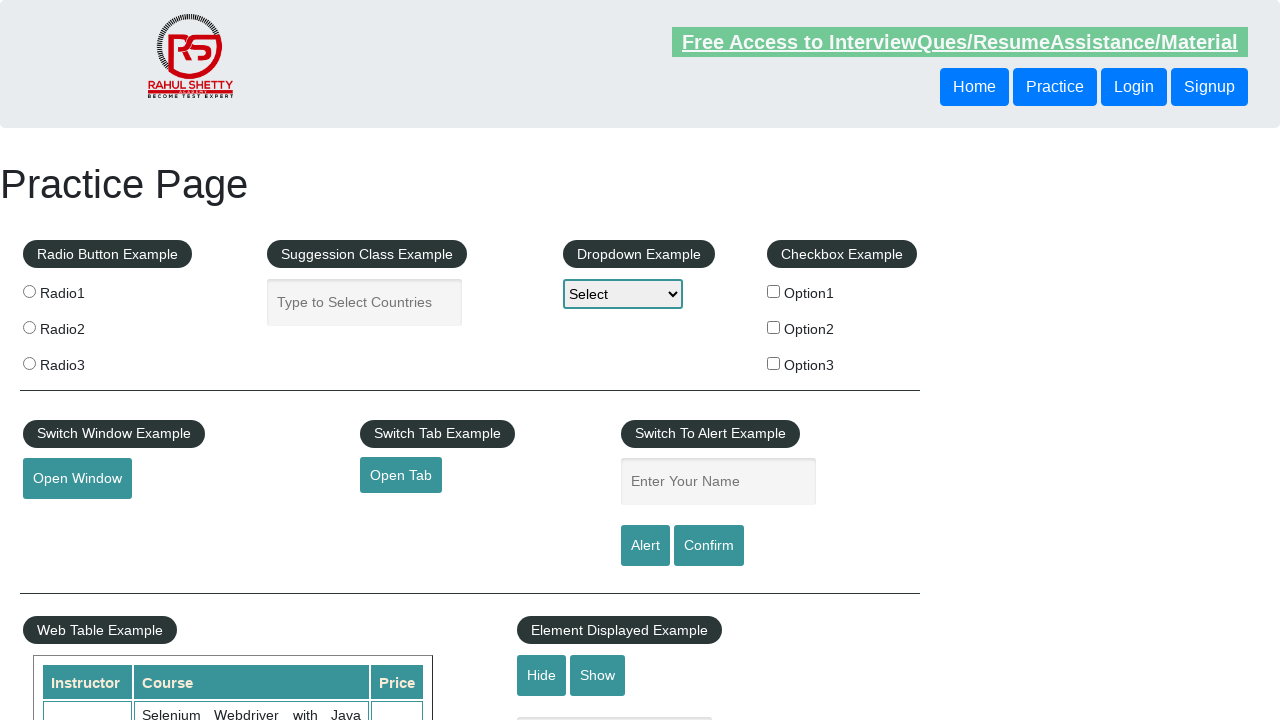

Clicked the first following sibling button of the first button in header/div using XPath traversal at (1134, 87) on xpath=//header/div/button[1]/following-sibling::button[1]
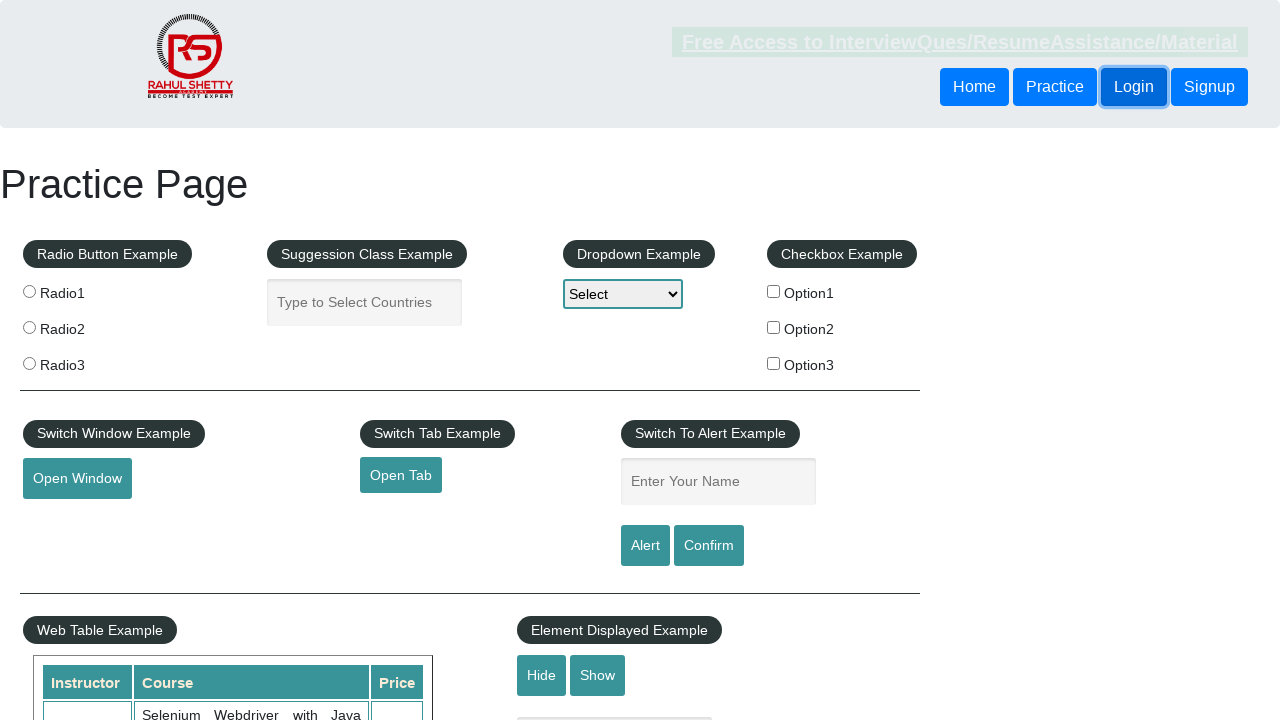

Navigated to parent elements and clicked the second link in header using XPath traversal at (960, 42) on xpath=//header/div/button[1]/parent::div/parent::header/a[2]
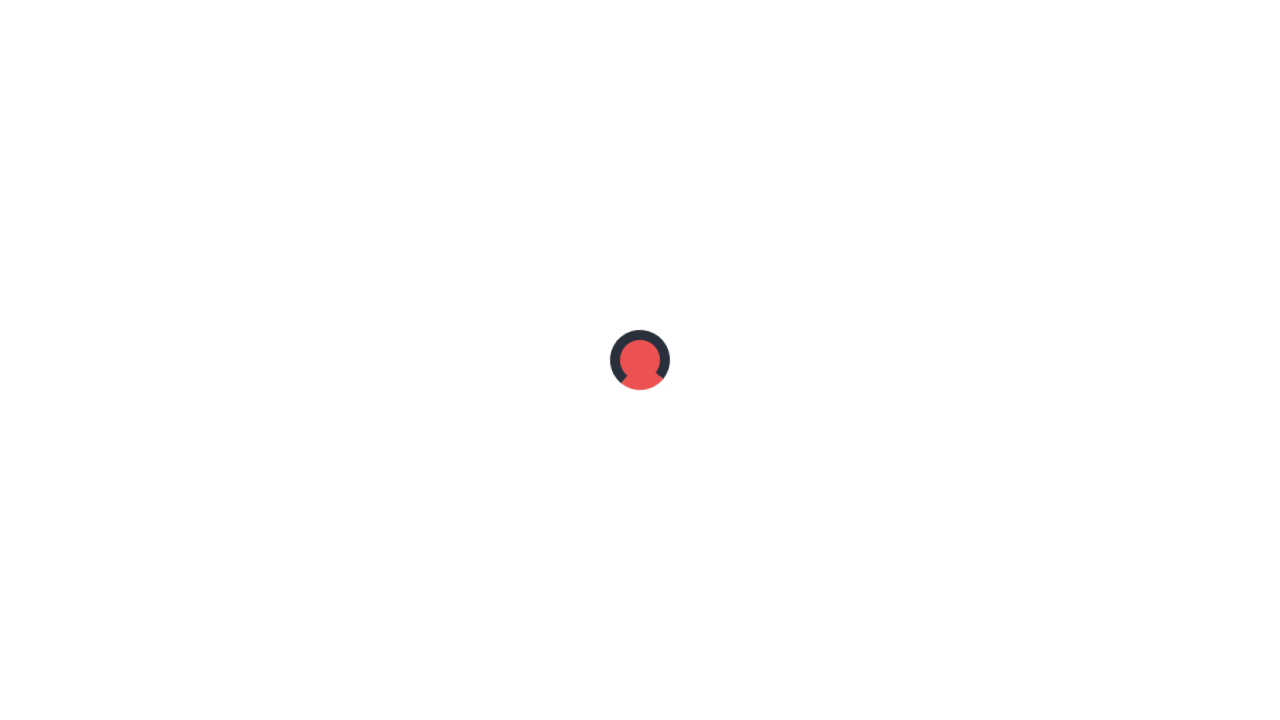

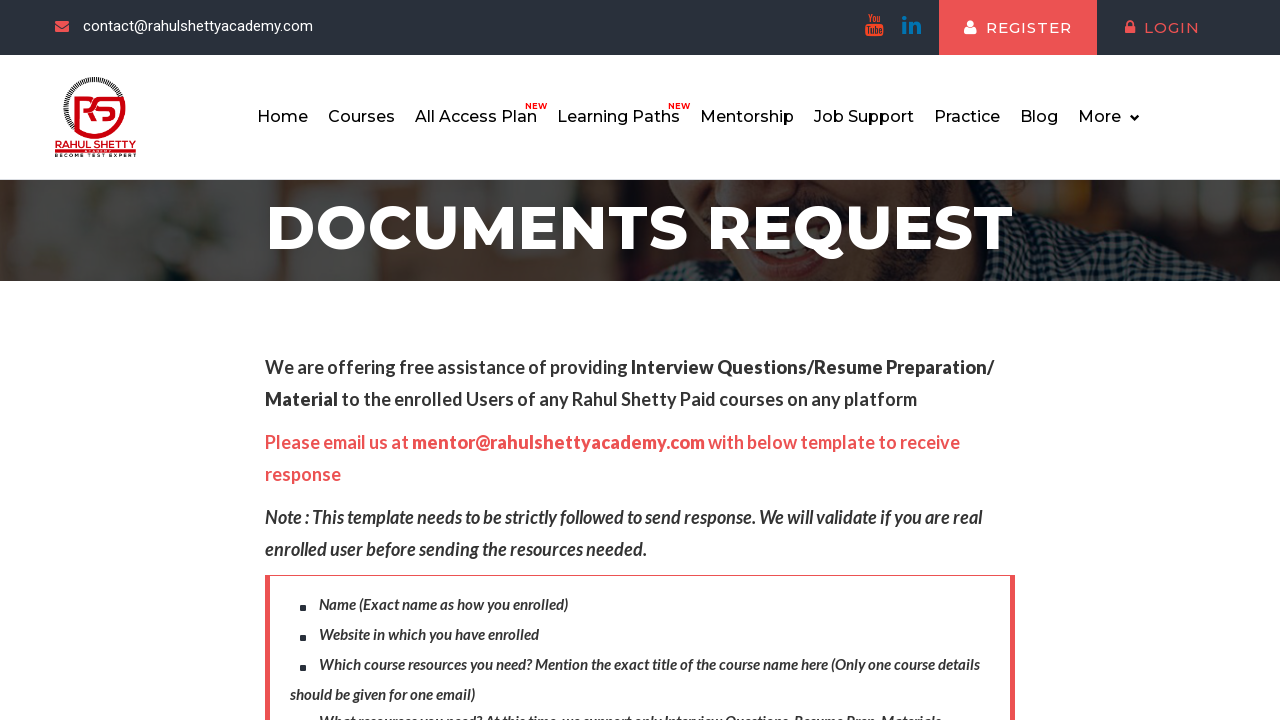